Tests date picker functionality on a dummy ticket form by selecting a specific date (October 22, 1998) using dropdown selections and calendar navigation

Starting URL: https://www.dummyticket.com/dummy-ticket-for-visa-application/

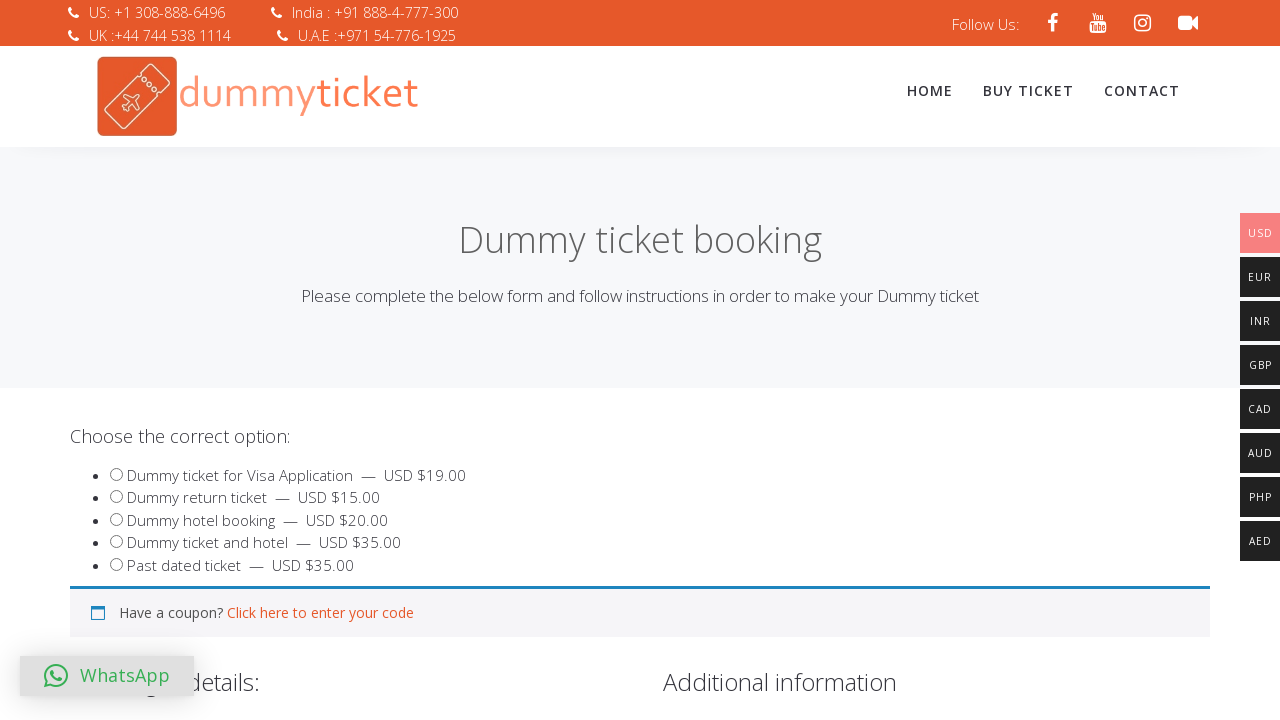

Clicked on the date of birth input field to open date picker at (344, 360) on #dob
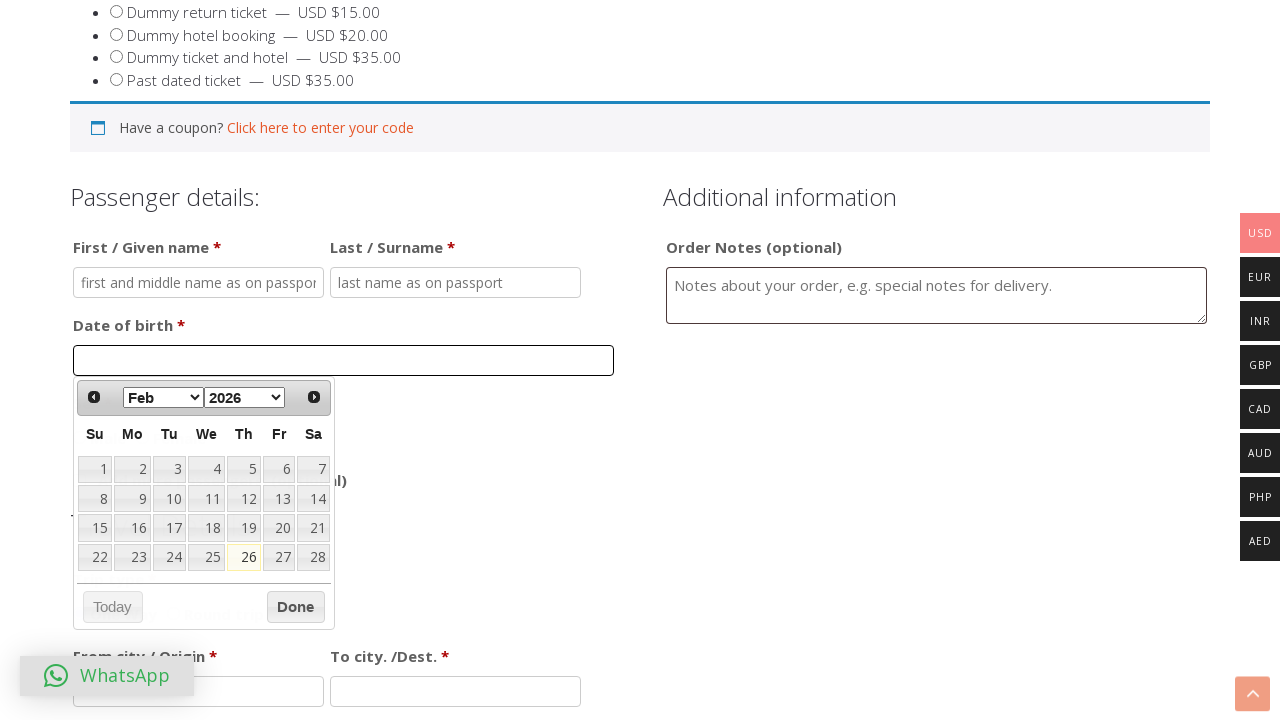

Selected October from the month dropdown on select[aria-label='Select month']
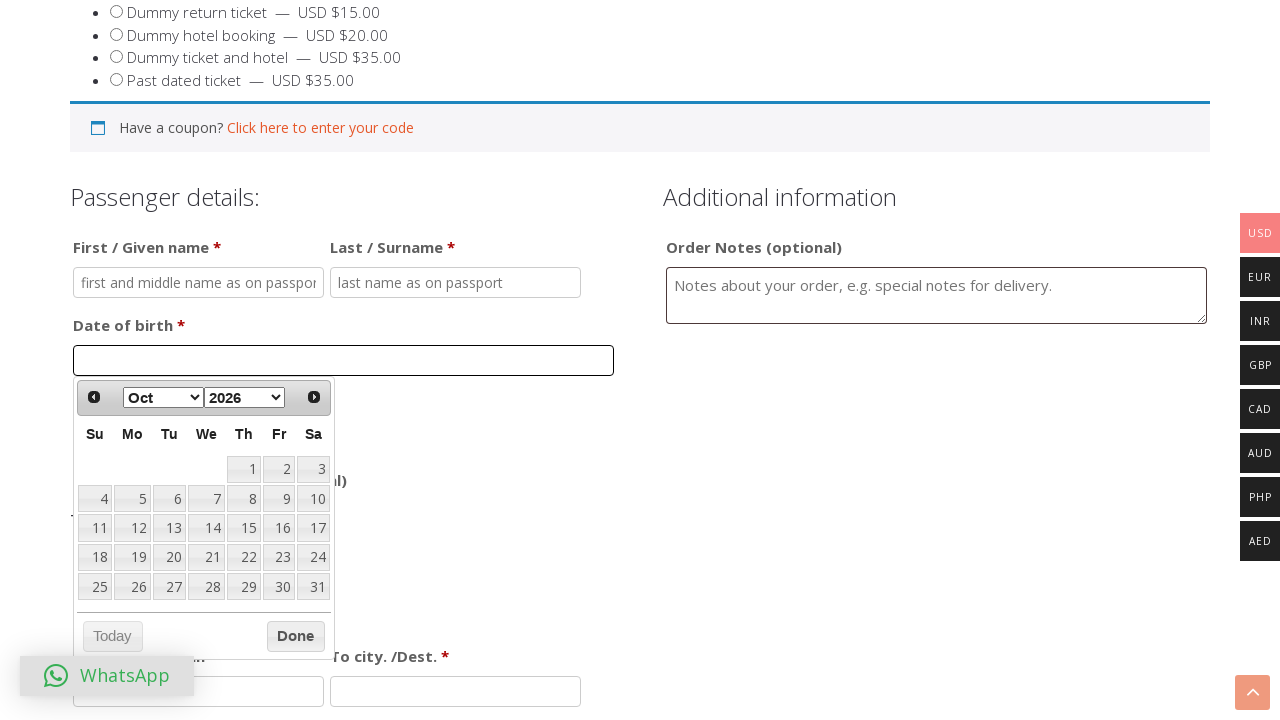

Selected 1998 from the year dropdown on select[aria-label='Select year']
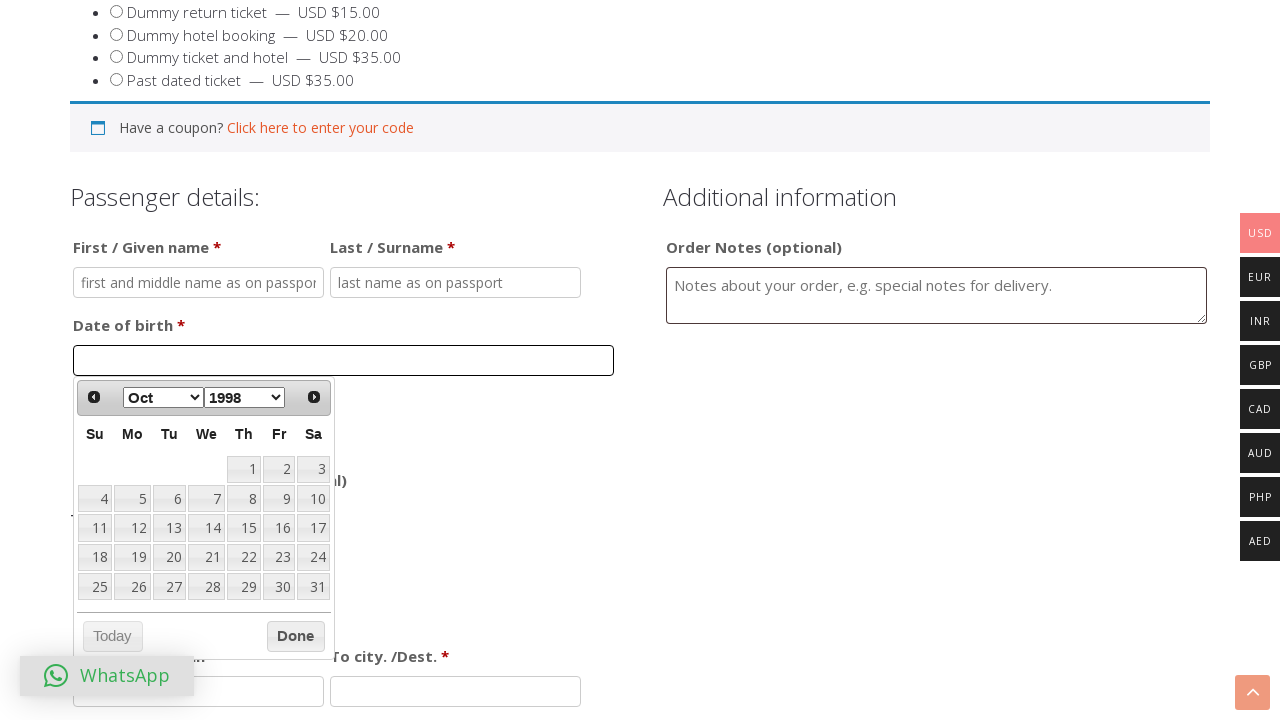

Located all day elements in the calendar
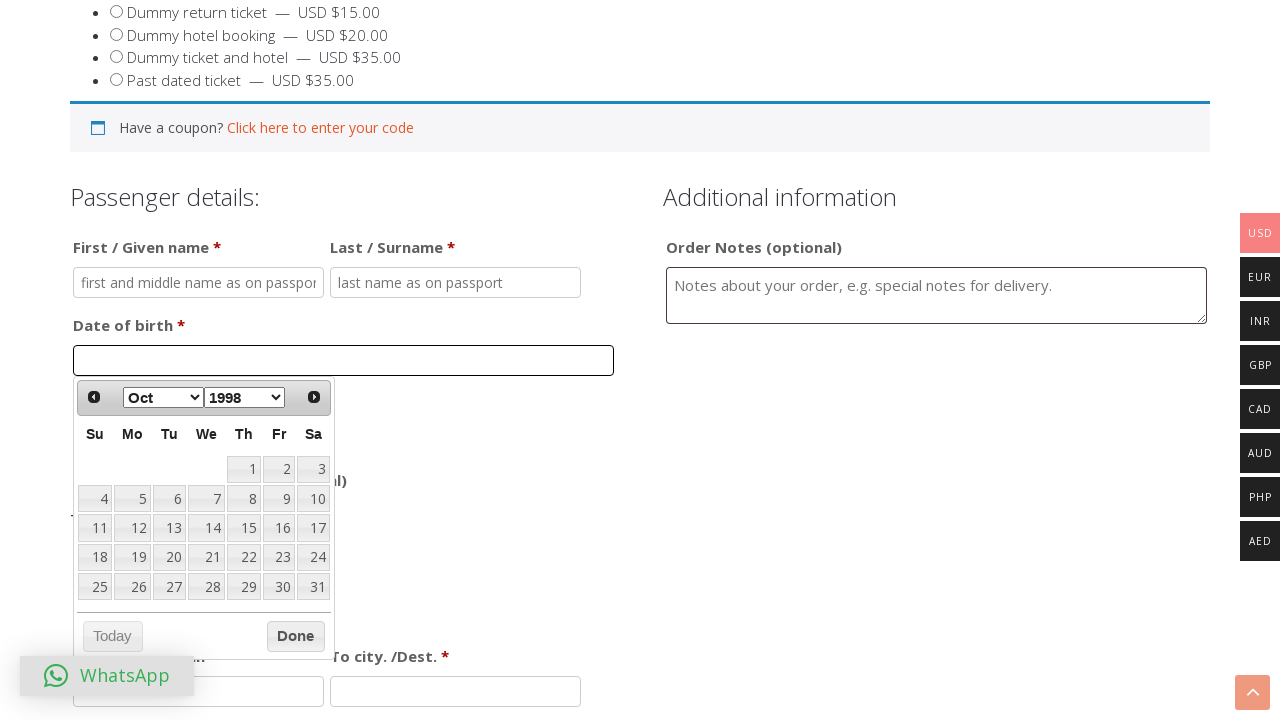

Found 31 day elements in the calendar
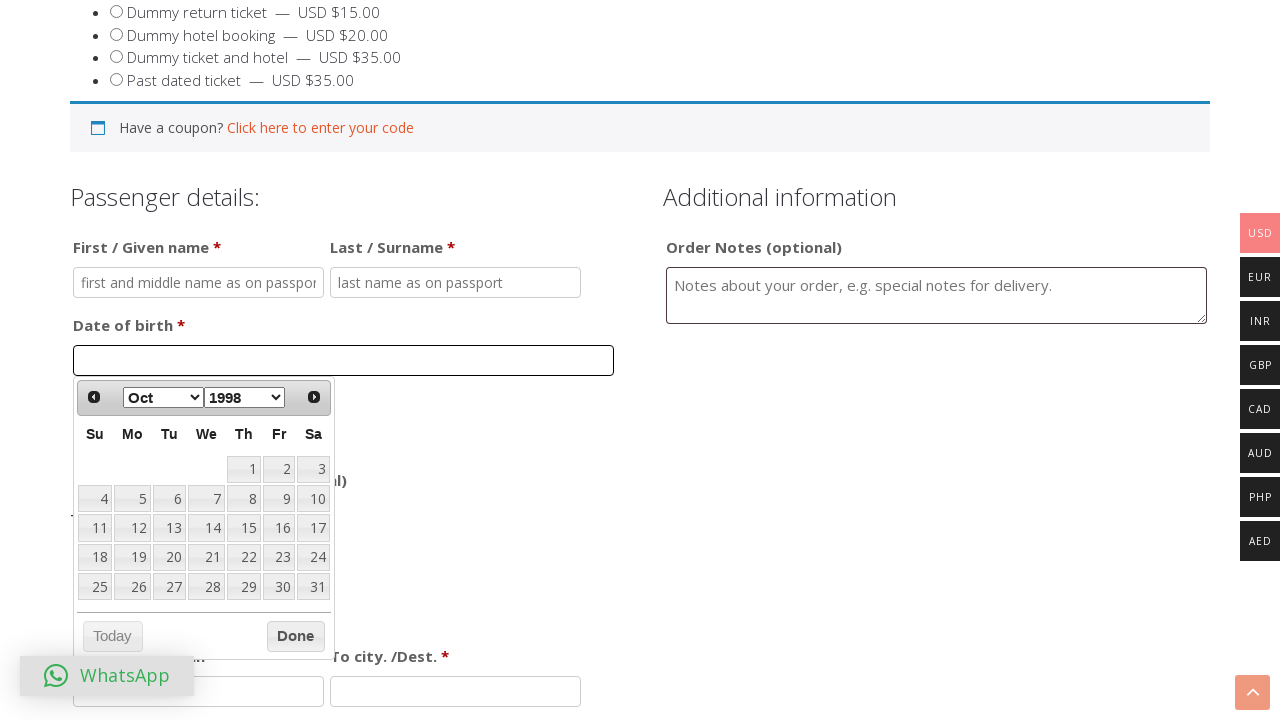

Clicked on day 22 in the calendar to complete date selection (October 22, 1998) at (244, 557) on table.ui-datepicker-calendar tbody tr td a >> nth=21
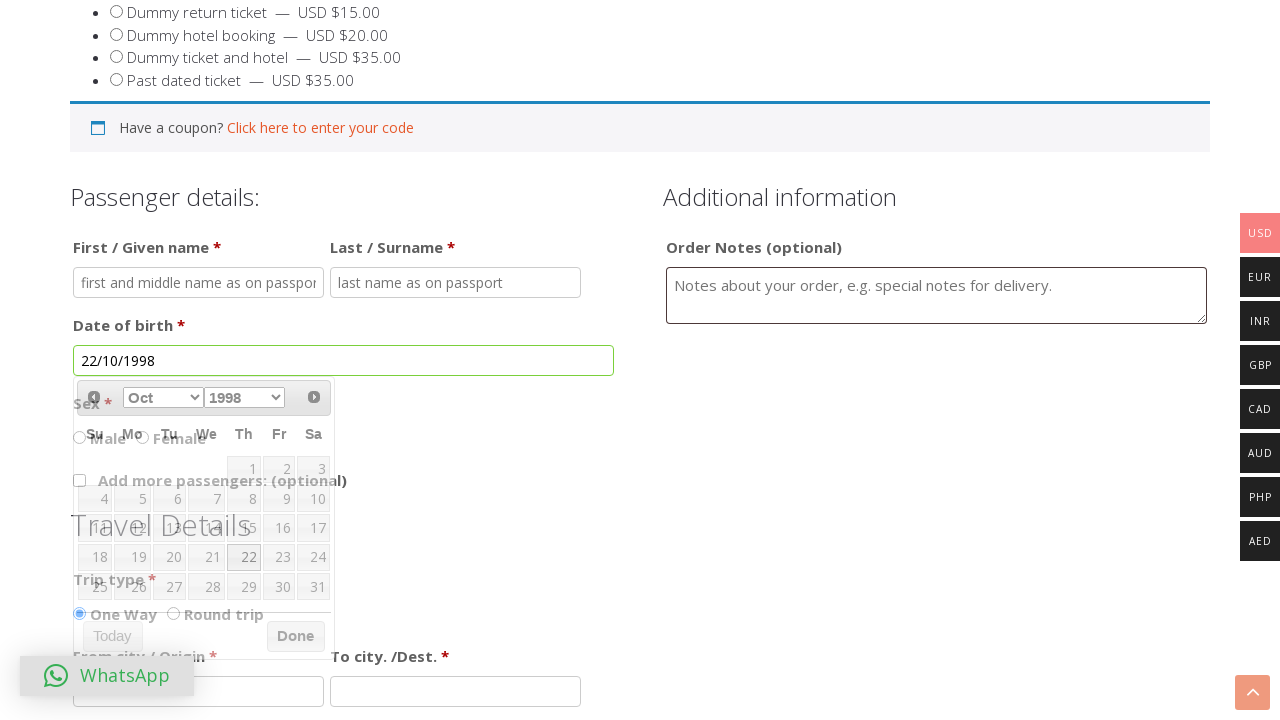

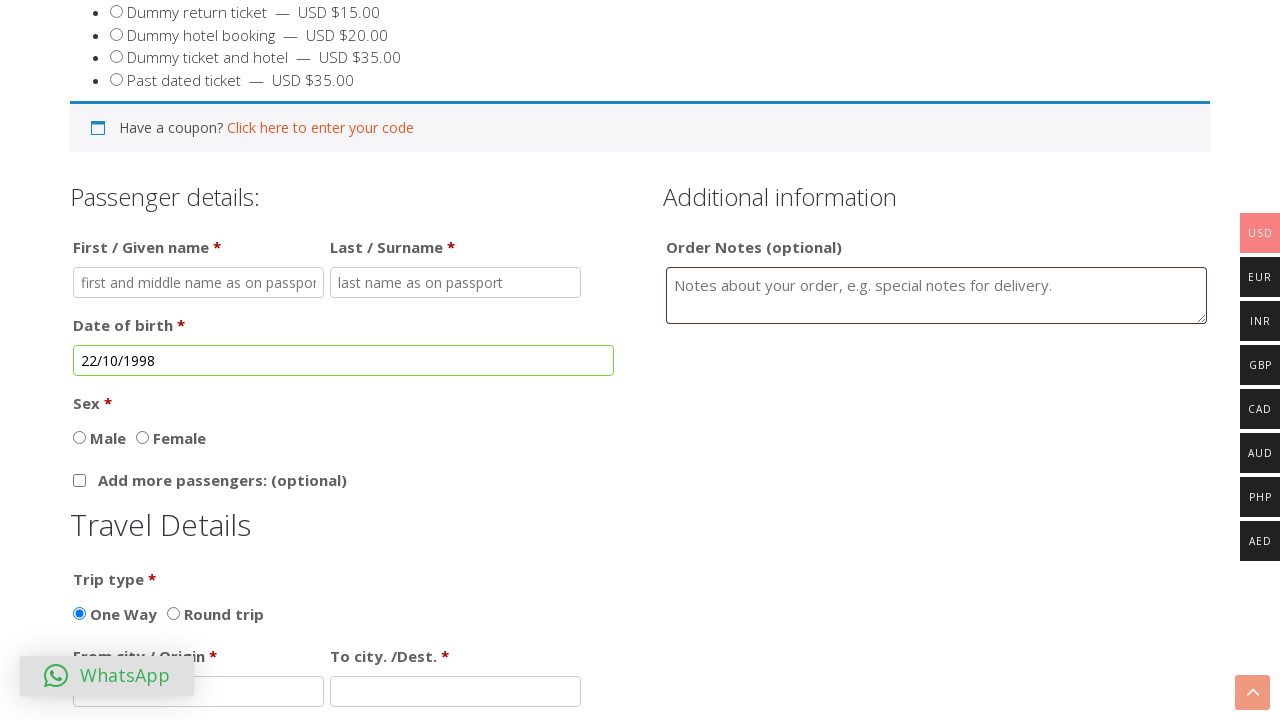